Tests the visibility toggle functionality on W3Schools by checking if an element is displayed, clicking a toggle button, and verifying the element's display state changes.

Starting URL: https://www.w3schools.com/howto/howto_js_toggle_hide_show.asp

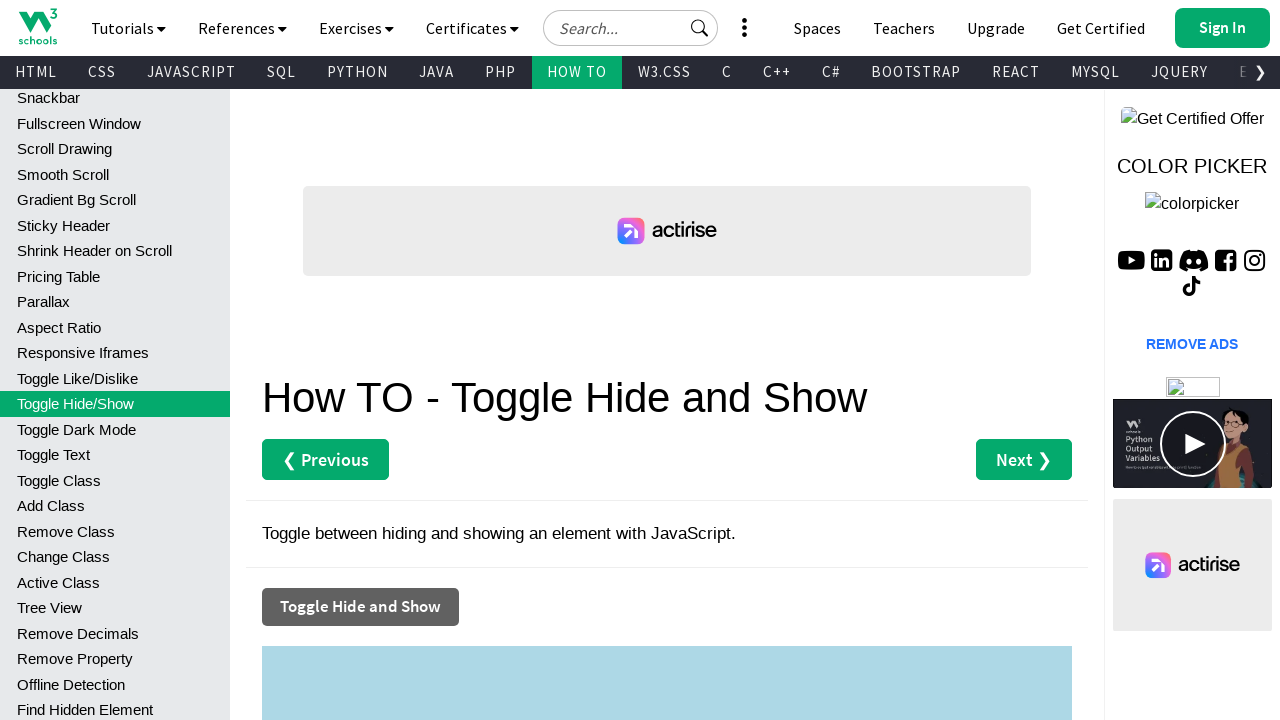

Checked initial visibility state of target element
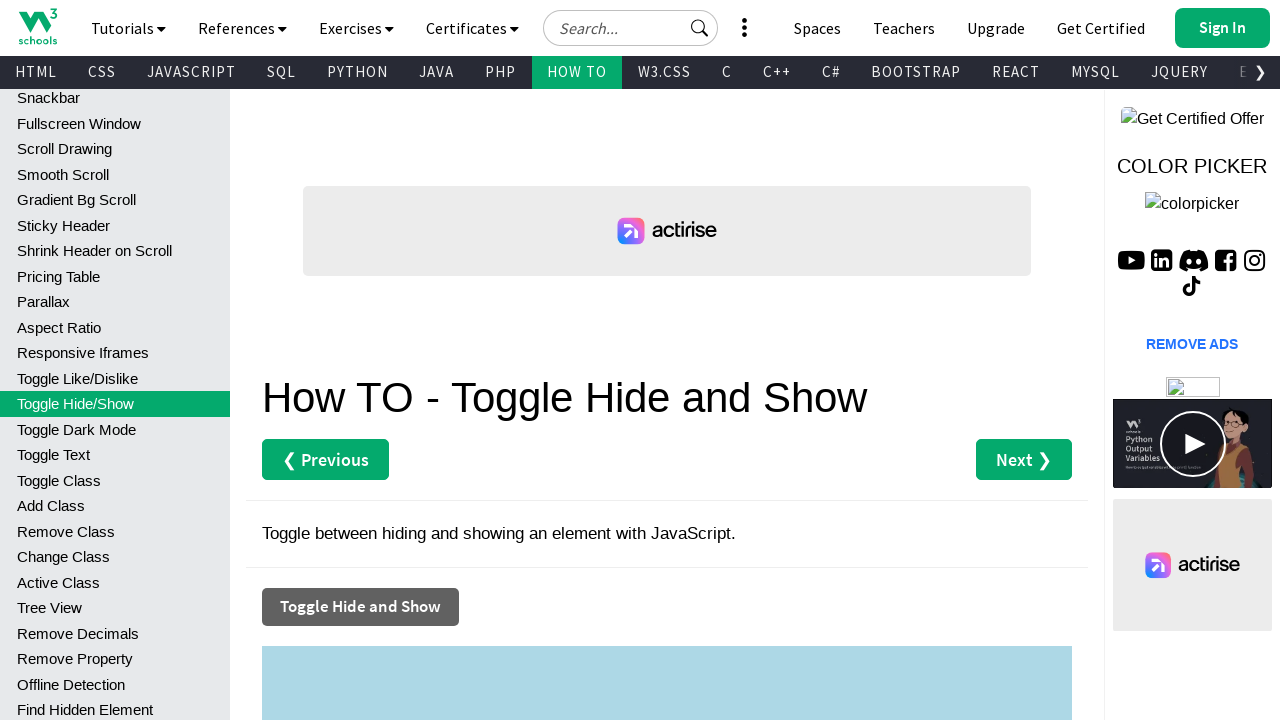

Clicked toggle button to change element visibility at (360, 607) on xpath=//button[normalize-space()='Toggle Hide and Show']
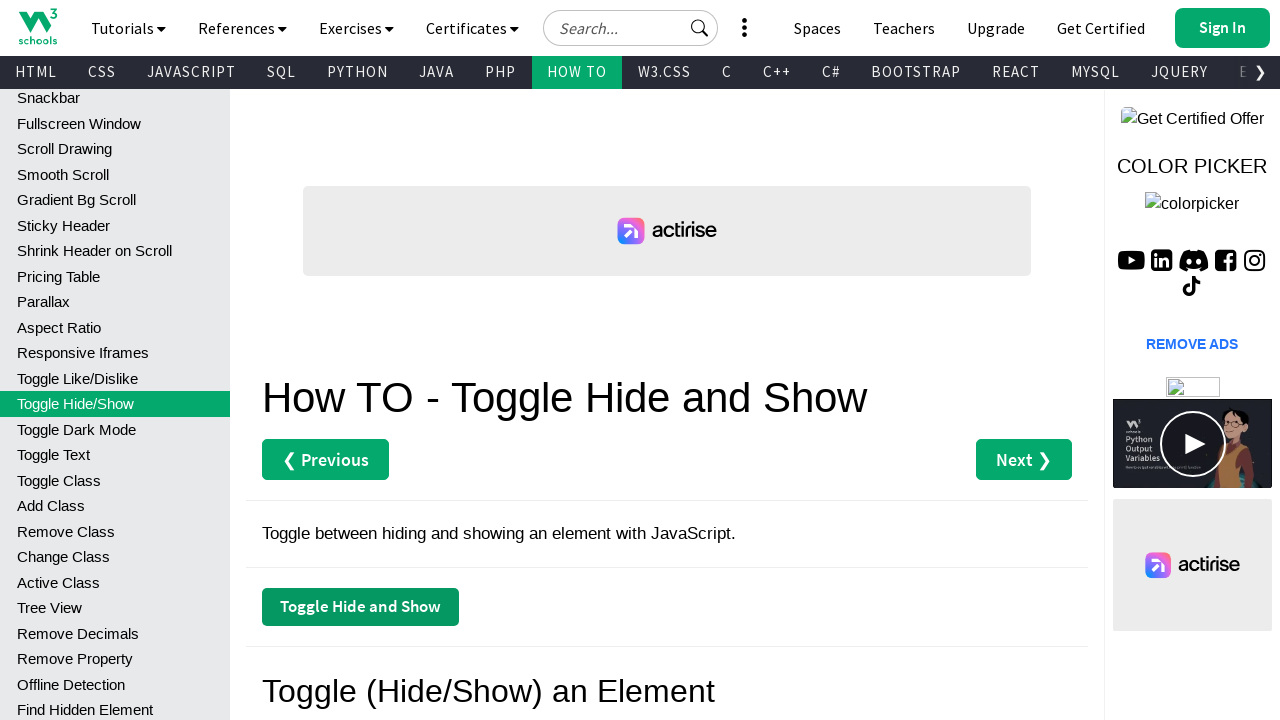

Waited for toggle animation to complete
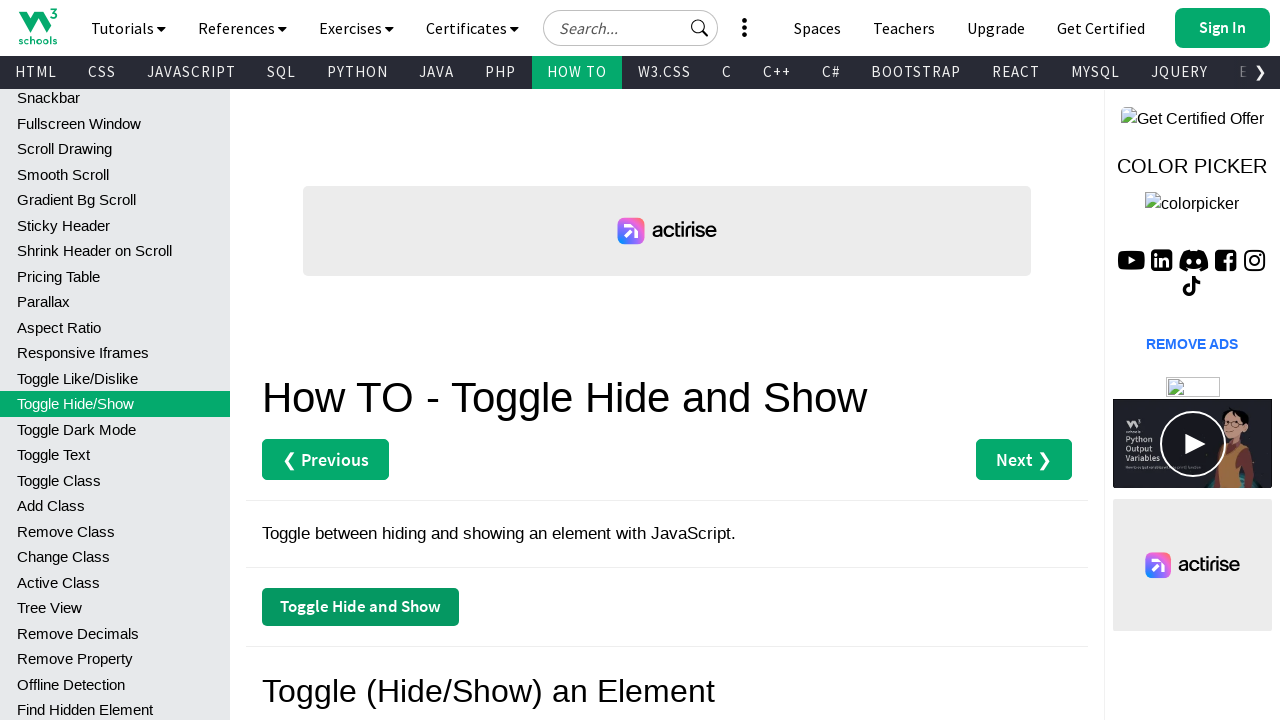

Checked visibility state of element after toggle
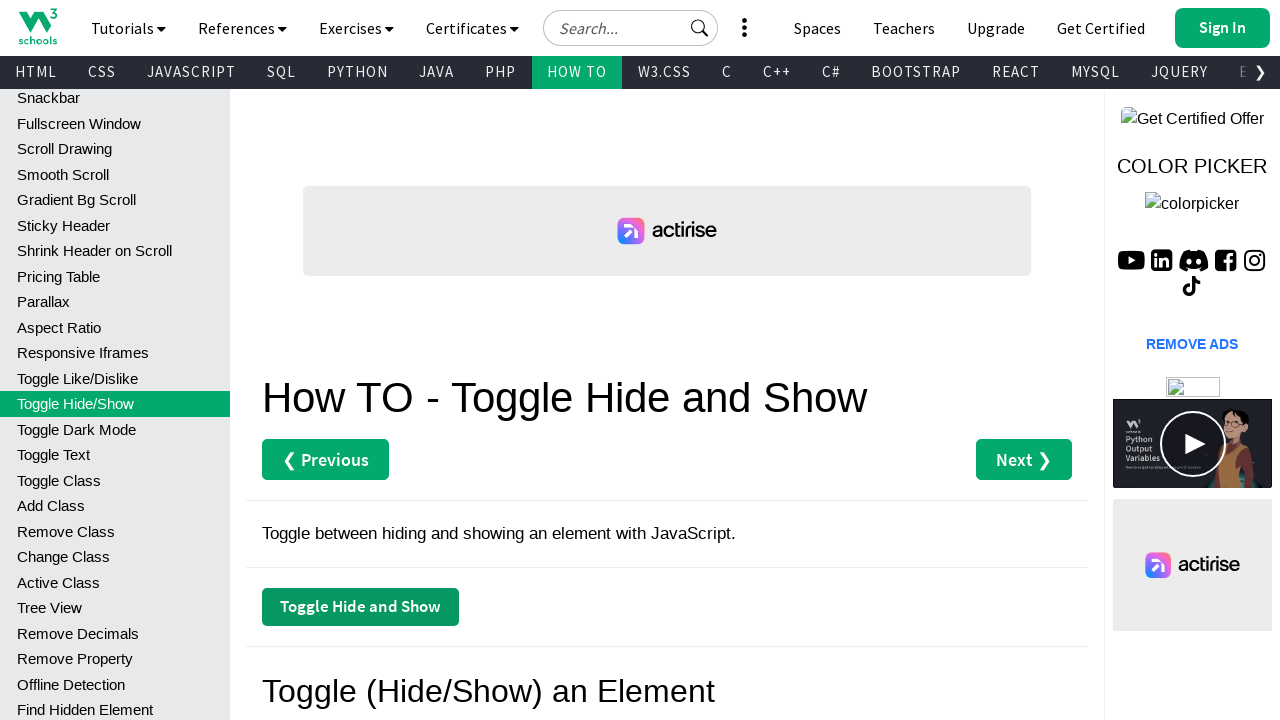

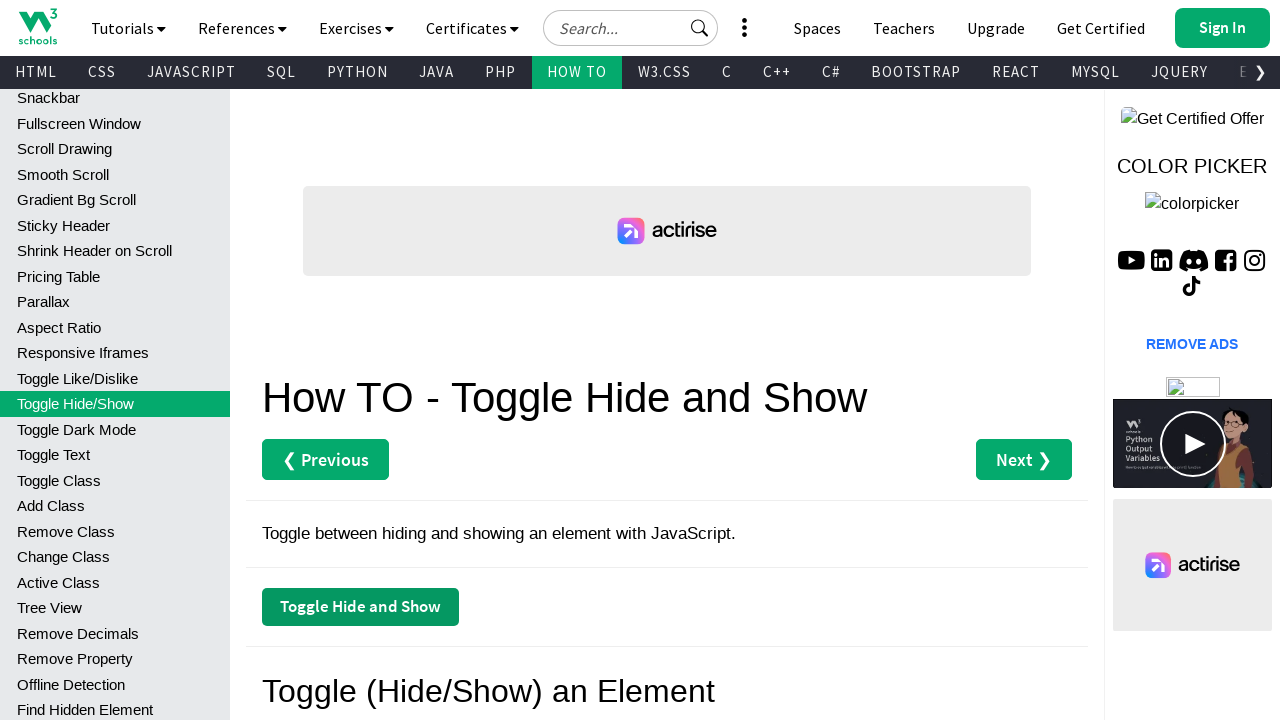